Tests multiple window handling by opening a new window and switching between windows to verify content

Starting URL: https://demoqa.com/browser-windows

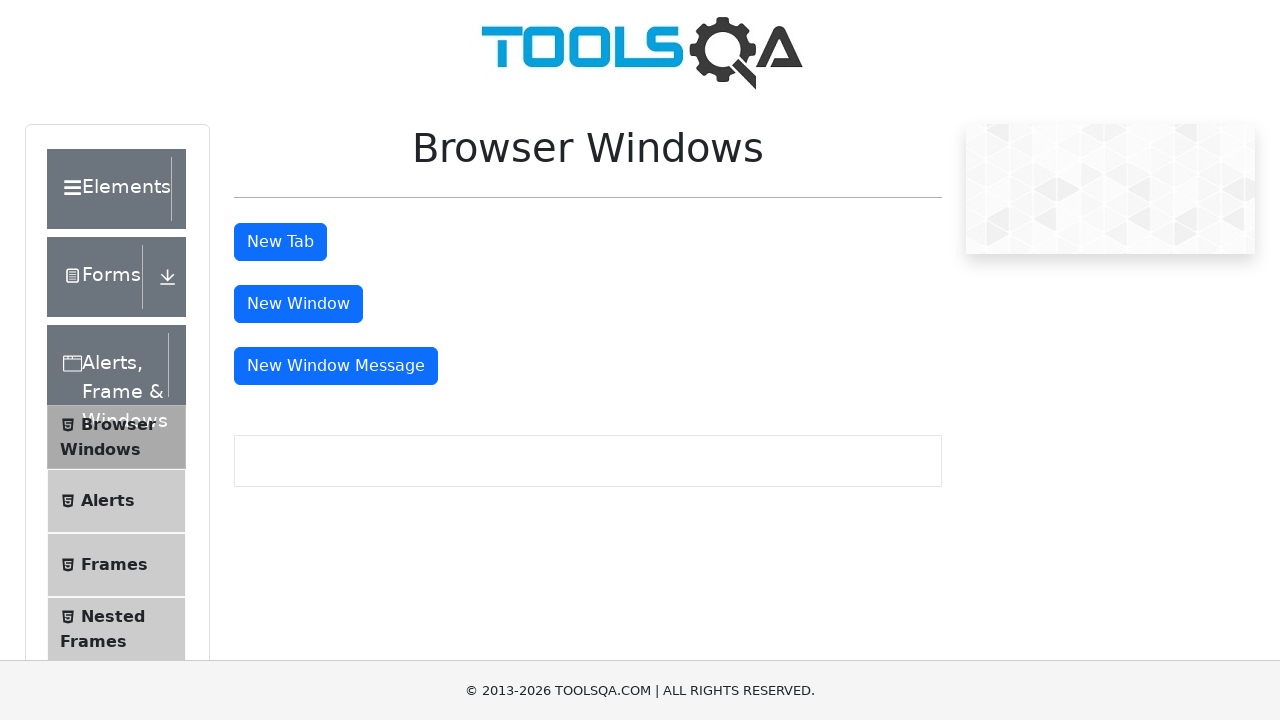

Clicked button to open new window at (298, 304) on #windowButton
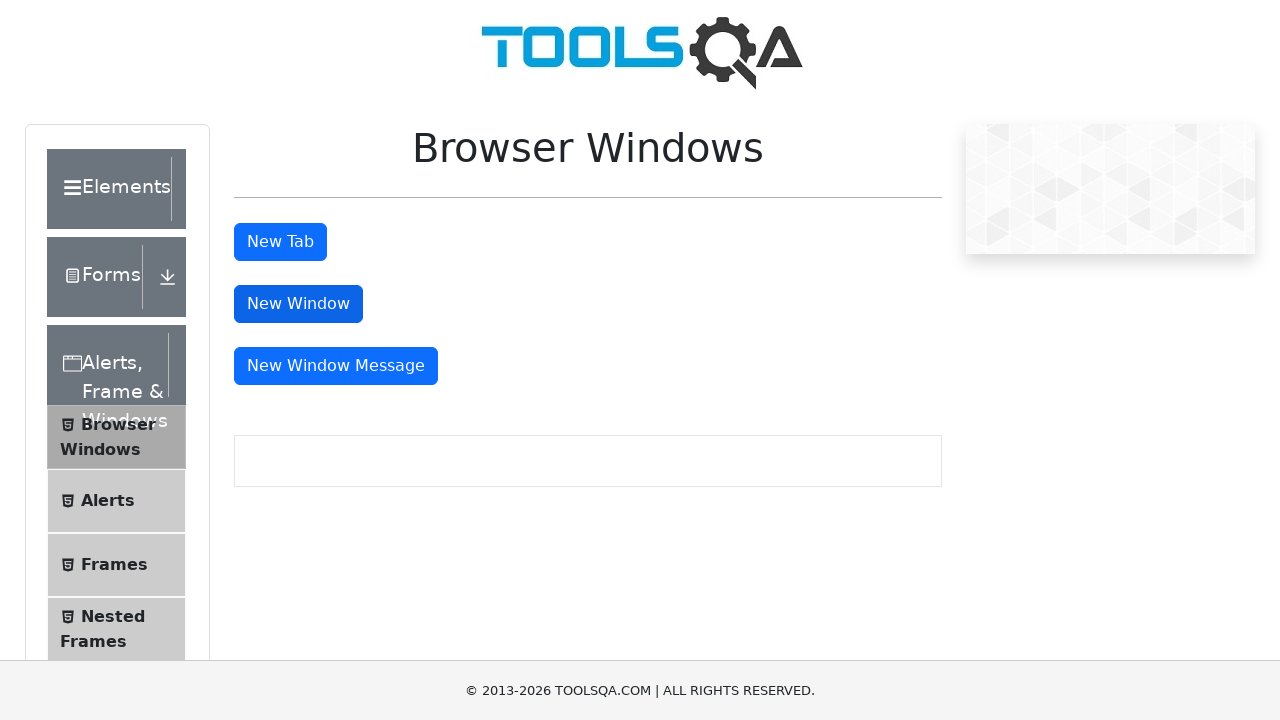

Retrieved all open pages/windows from context
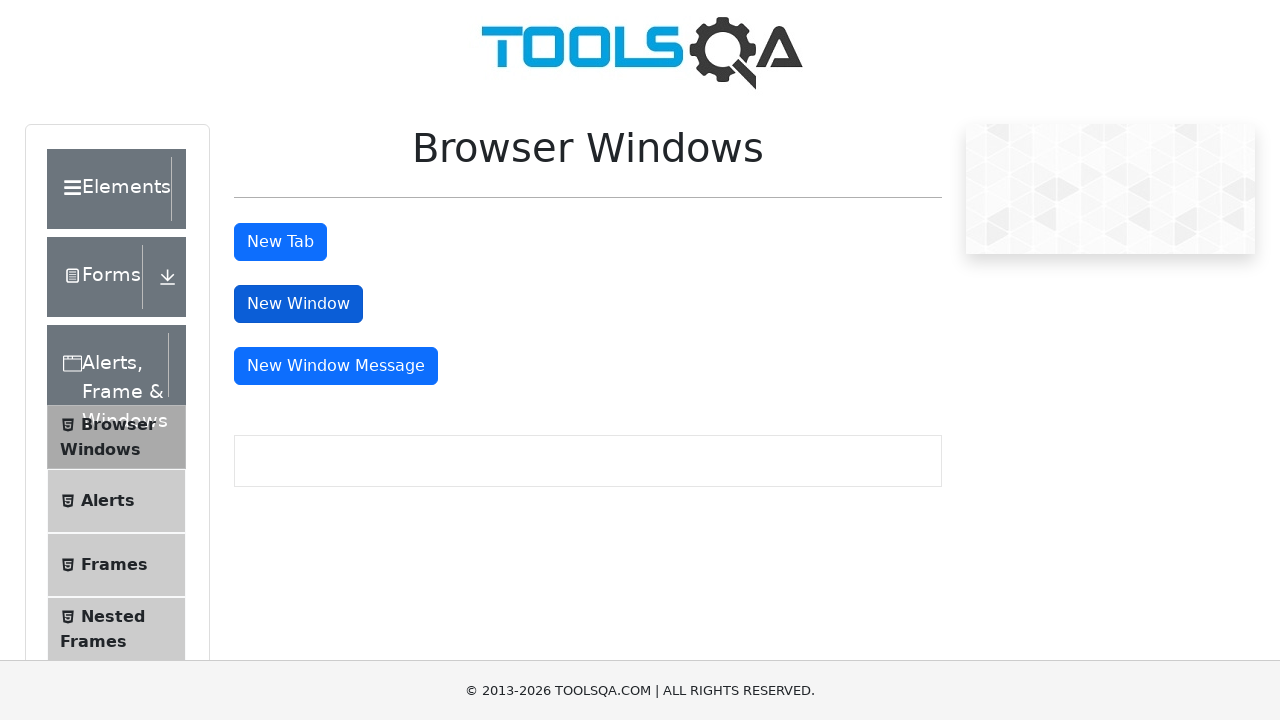

Switched to newly opened window
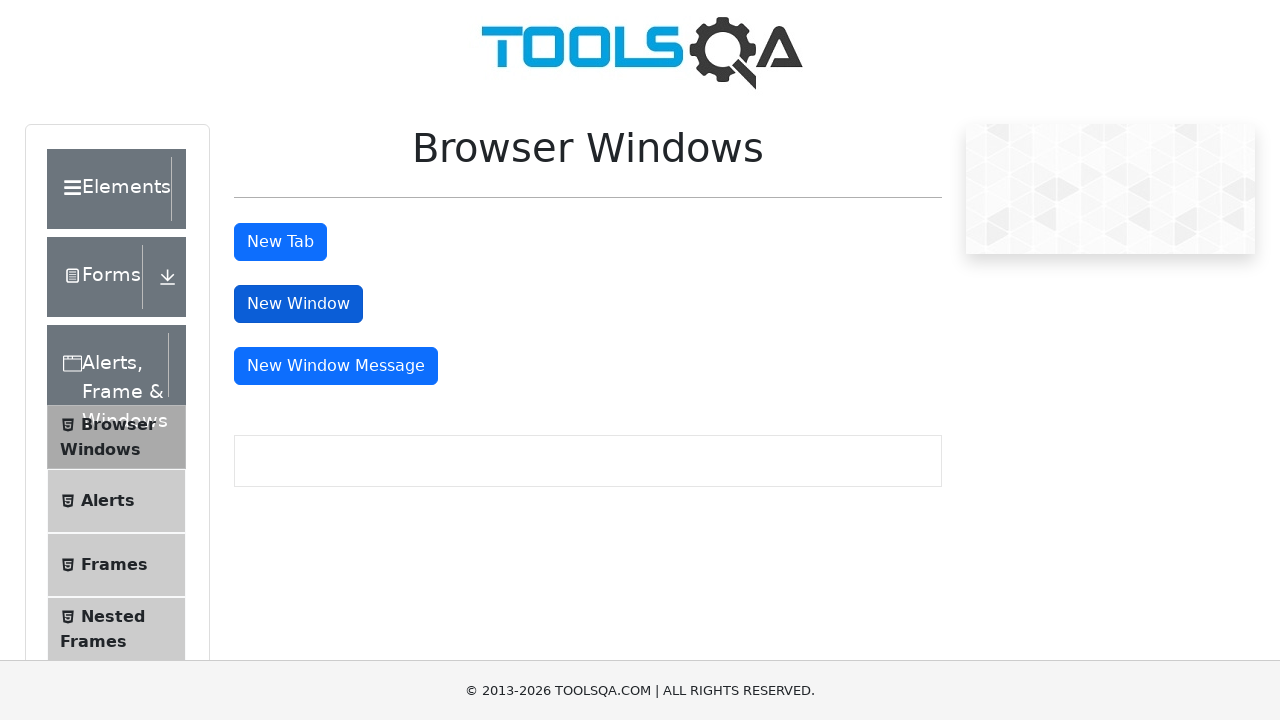

New window page loaded completely
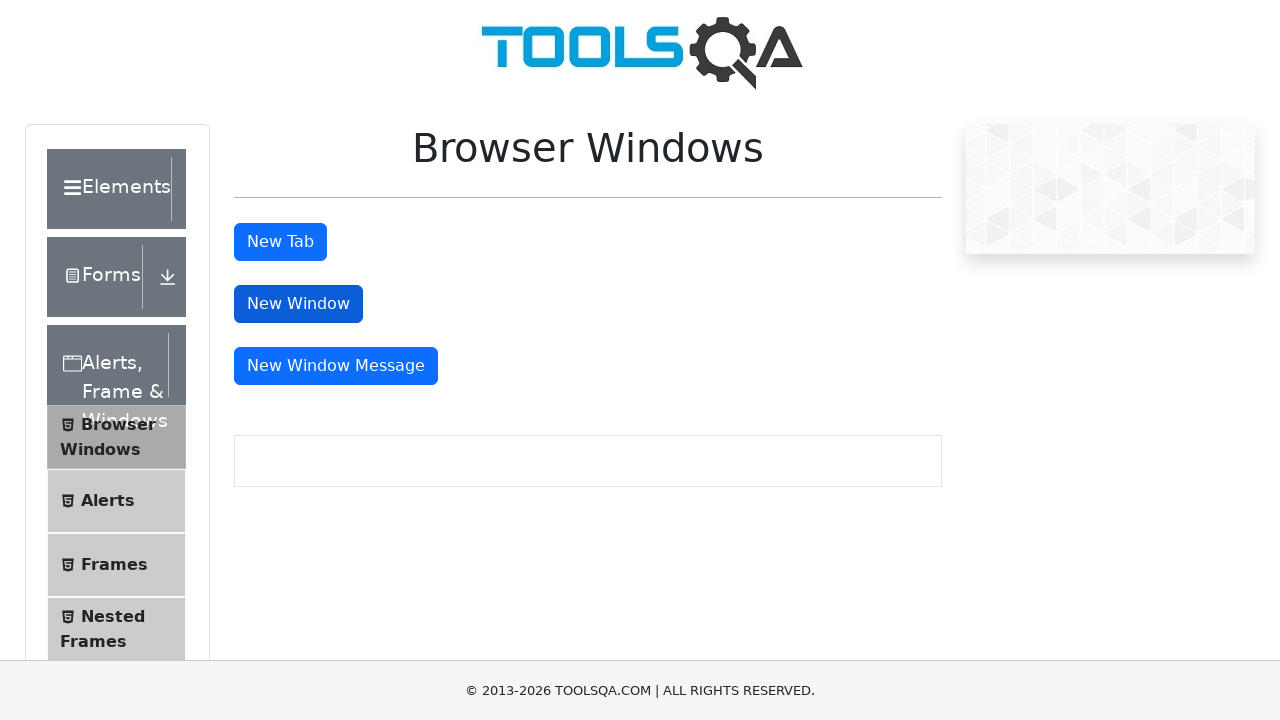

Retrieved heading text from new window
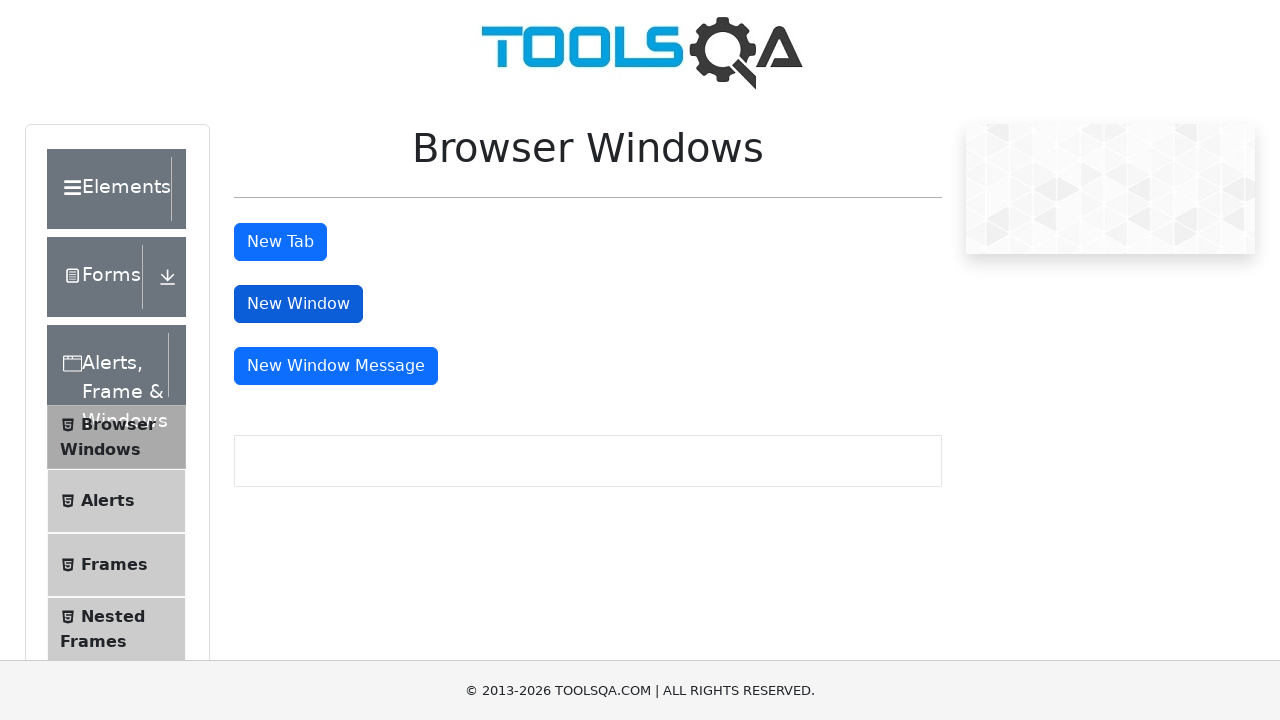

Verified that heading contains expected text 'This is a sample page'
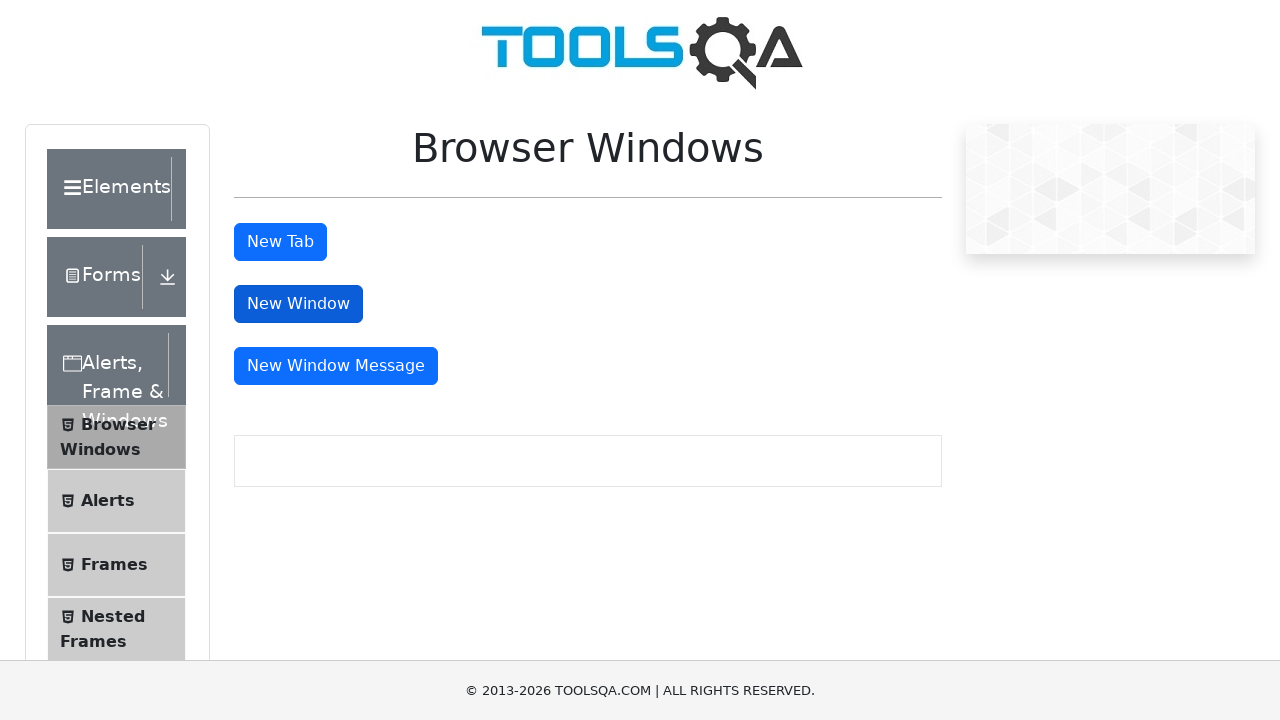

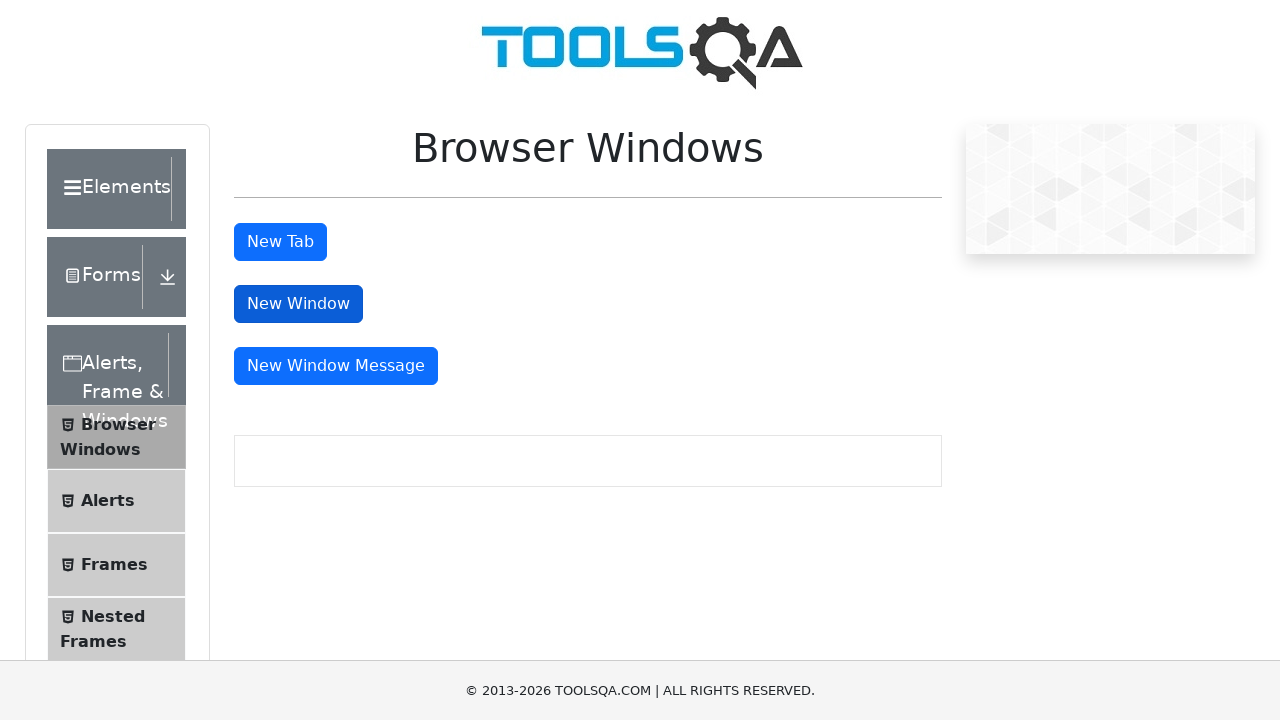